Tests dynamic content loading by clicking the Start button and verifying that the "Hello World!" text becomes visible

Starting URL: https://the-internet.herokuapp.com/dynamic_loading/1

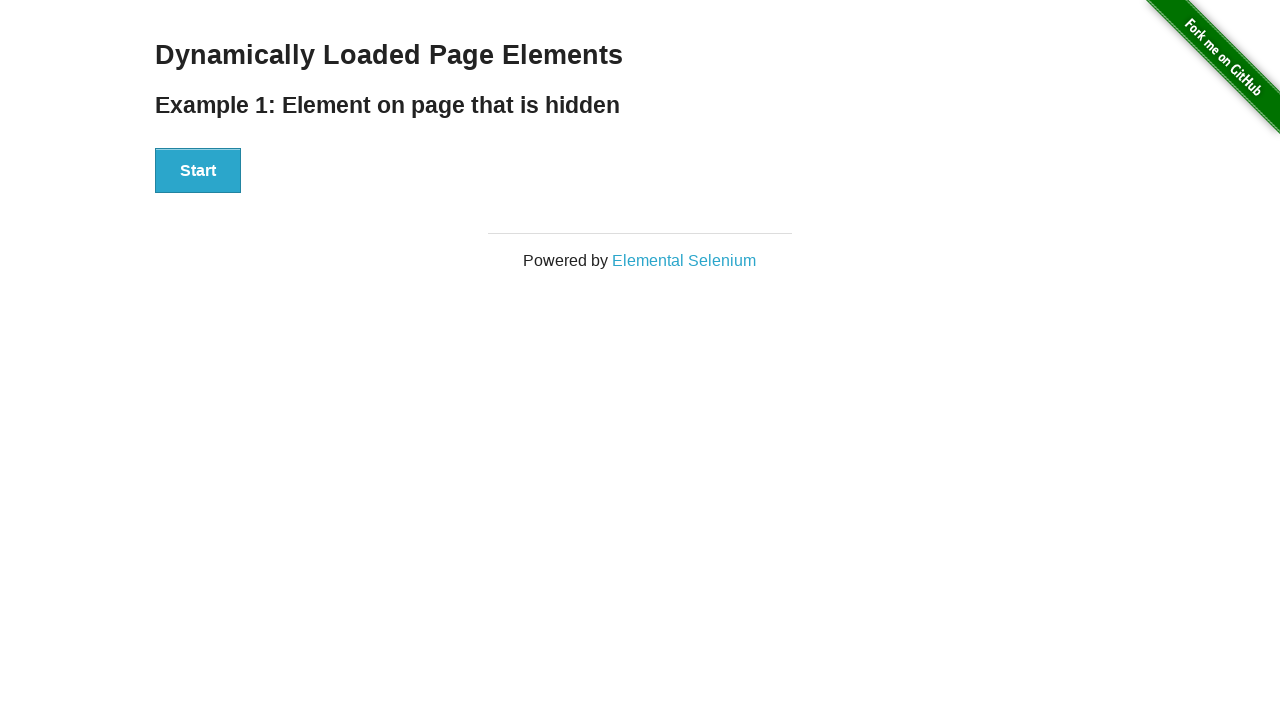

Clicked the Start button to trigger dynamic loading at (198, 171) on xpath=//button[text()='Start']
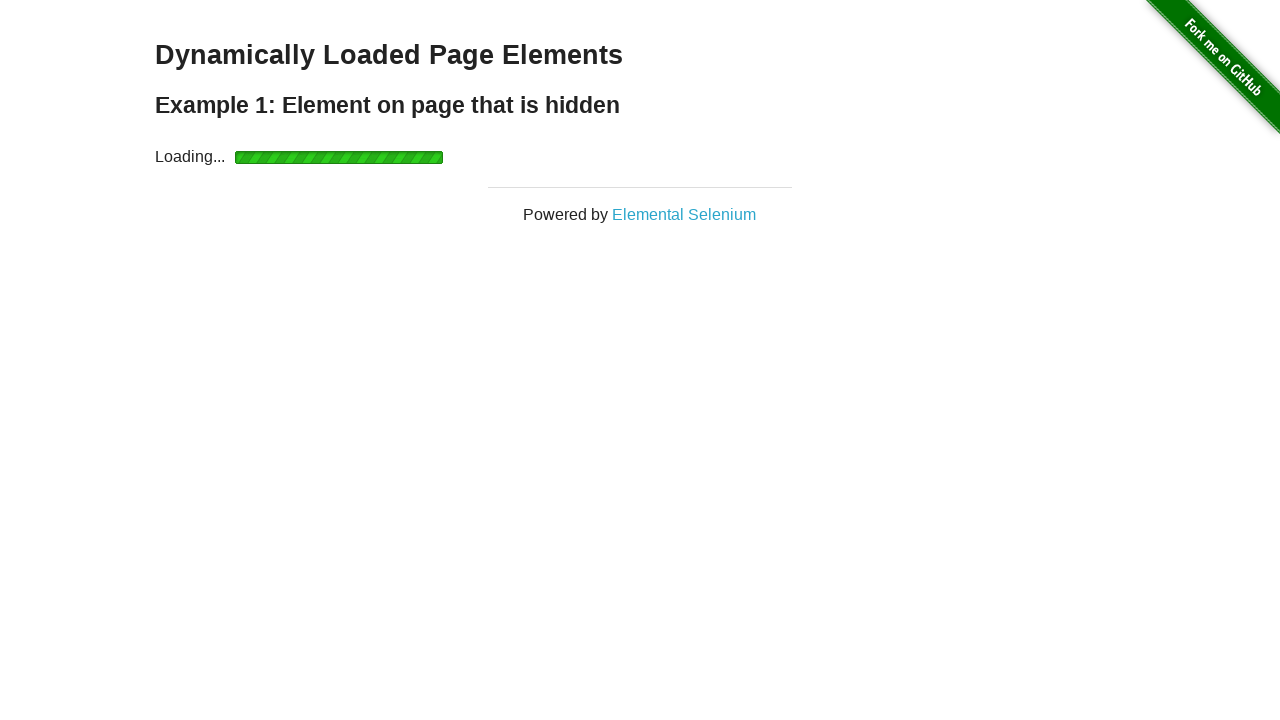

Waited for 'Hello World!' text to become visible
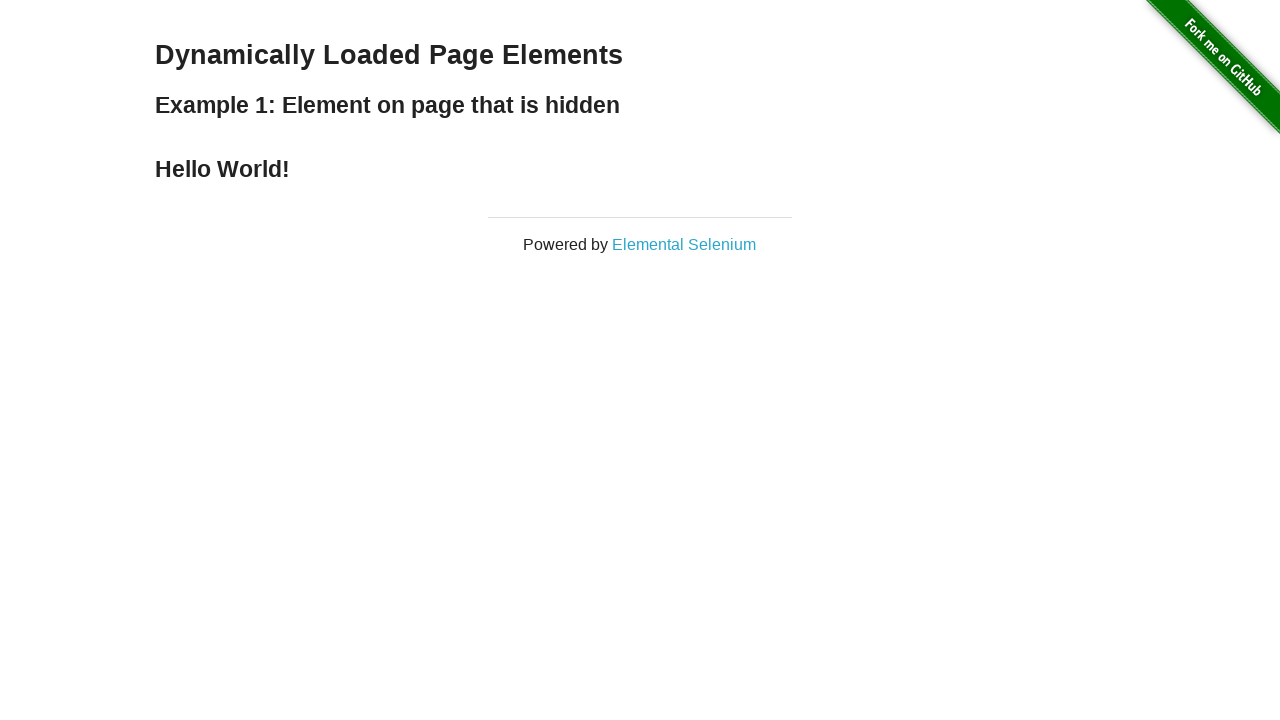

Located the 'Hello World!' element
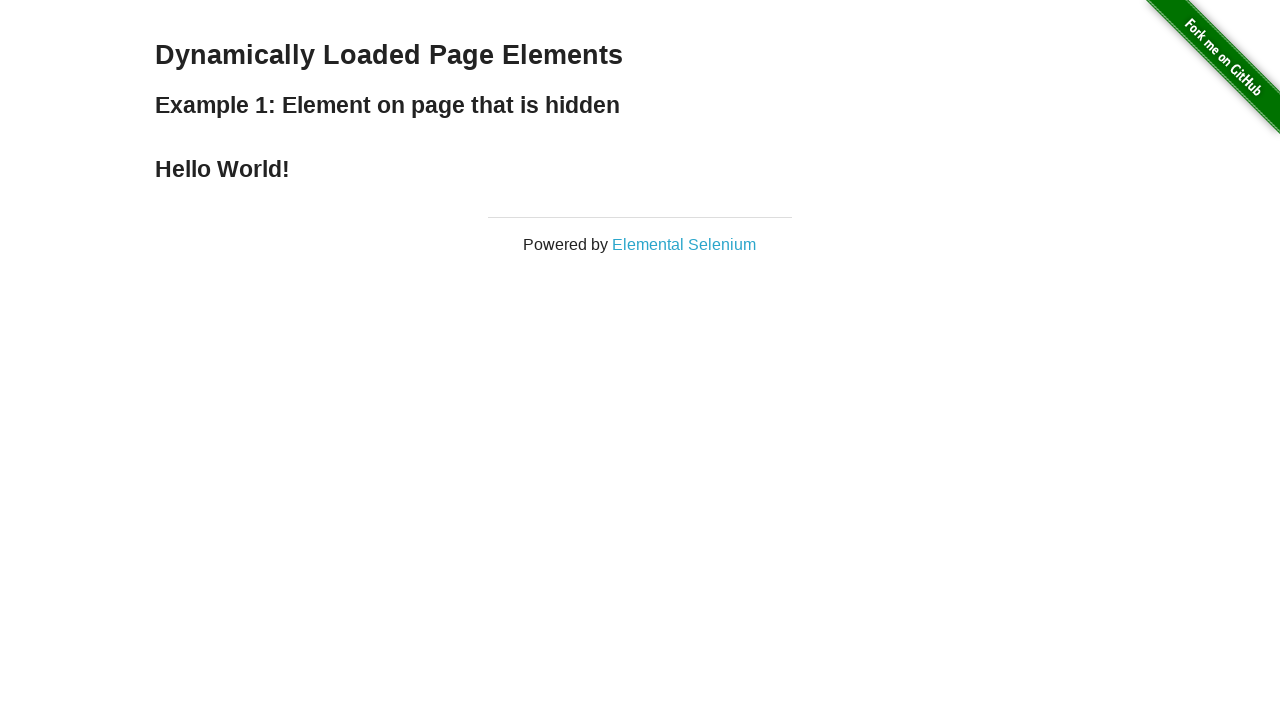

Verified that 'Hello World!' element is visible
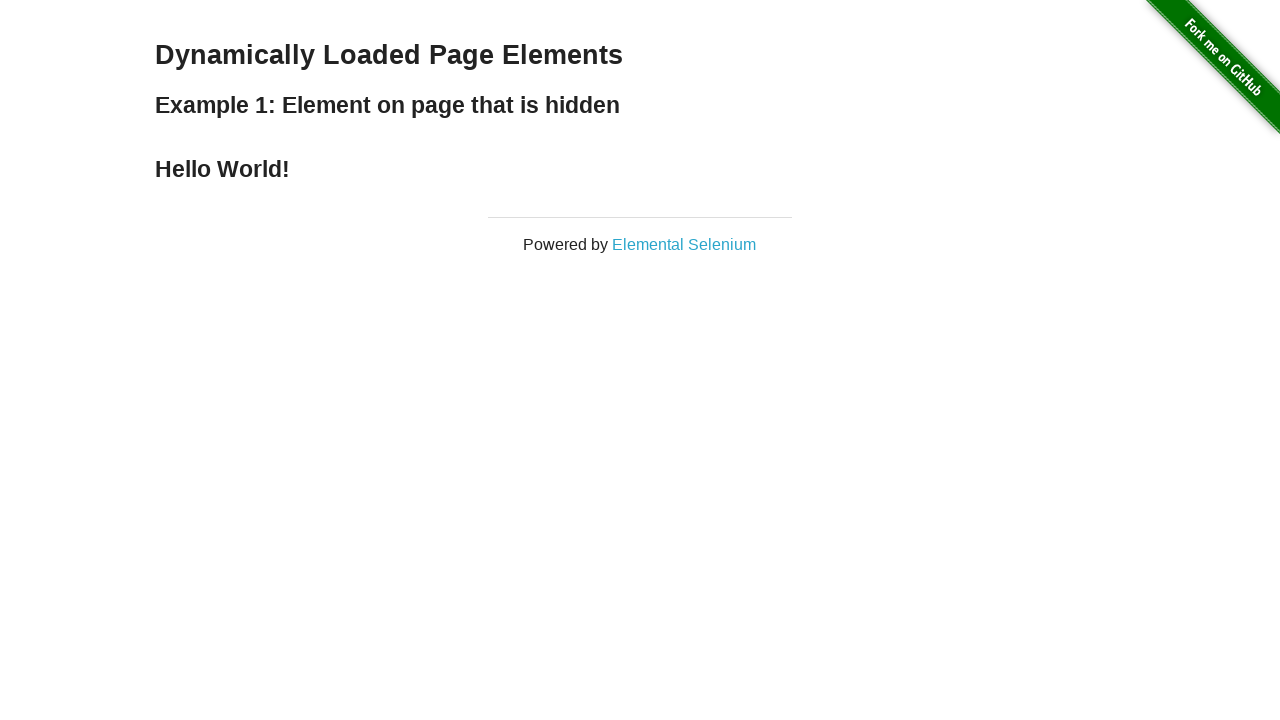

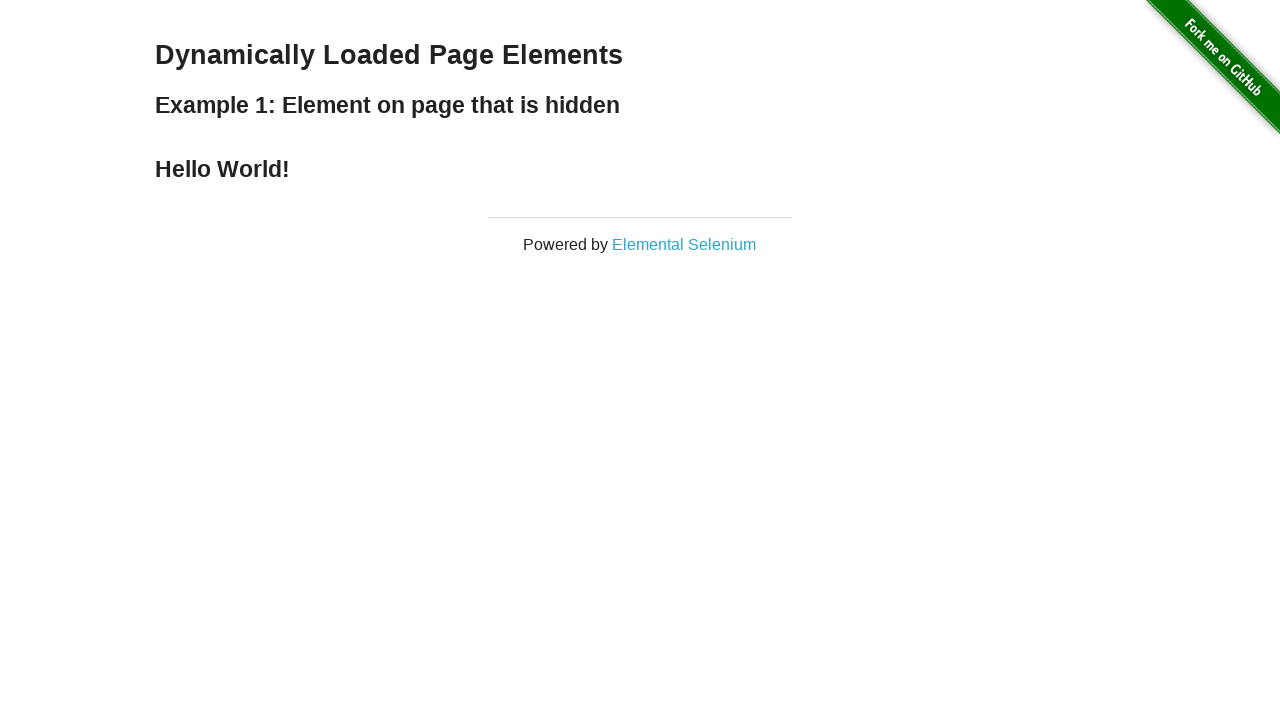